Tests navigation to Browse Languages section and then to the letter J page, verifying the subtitle text is displayed correctly.

Starting URL: https://www.99-bottles-of-beer.net/

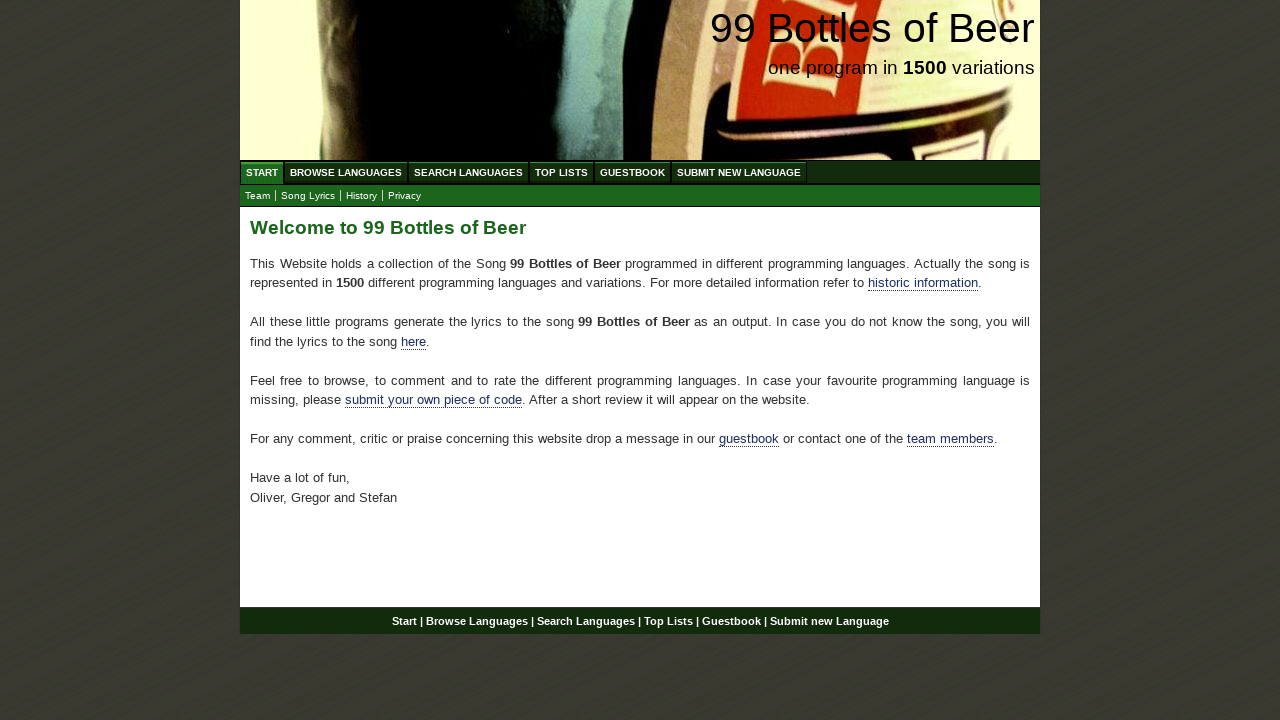

Clicked on Browse Languages menu item at (346, 172) on xpath=//ul[@id='menu']/li/a[@href='/abc.html']
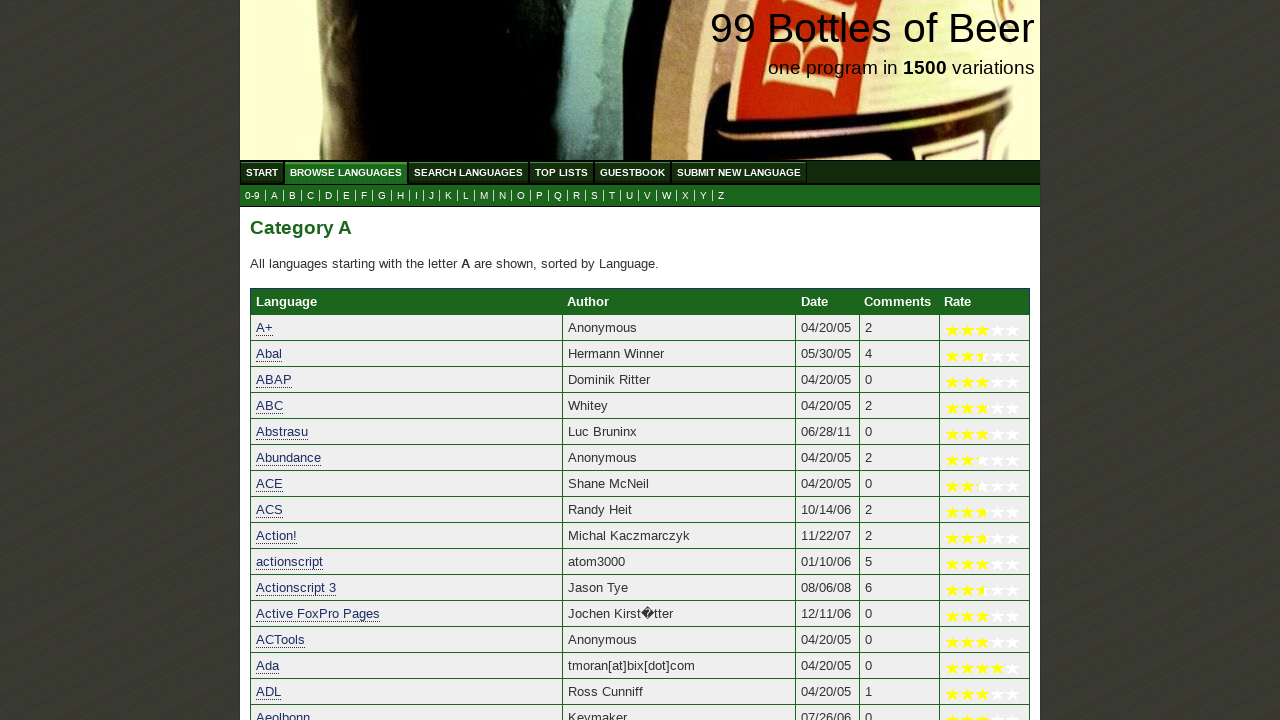

Clicked on letter J in the submenu at (432, 196) on xpath=//ul[@id='submenu']/li/a[@href='j.html']
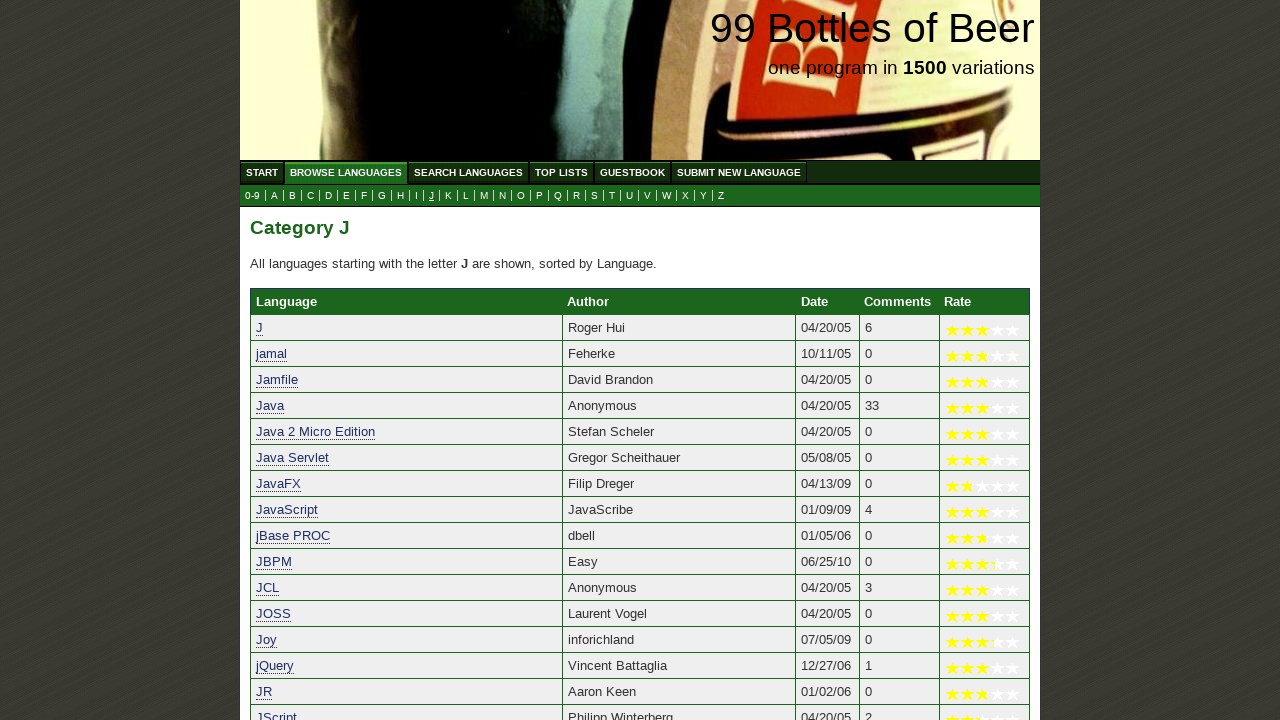

Subtitle text loaded on letter J page
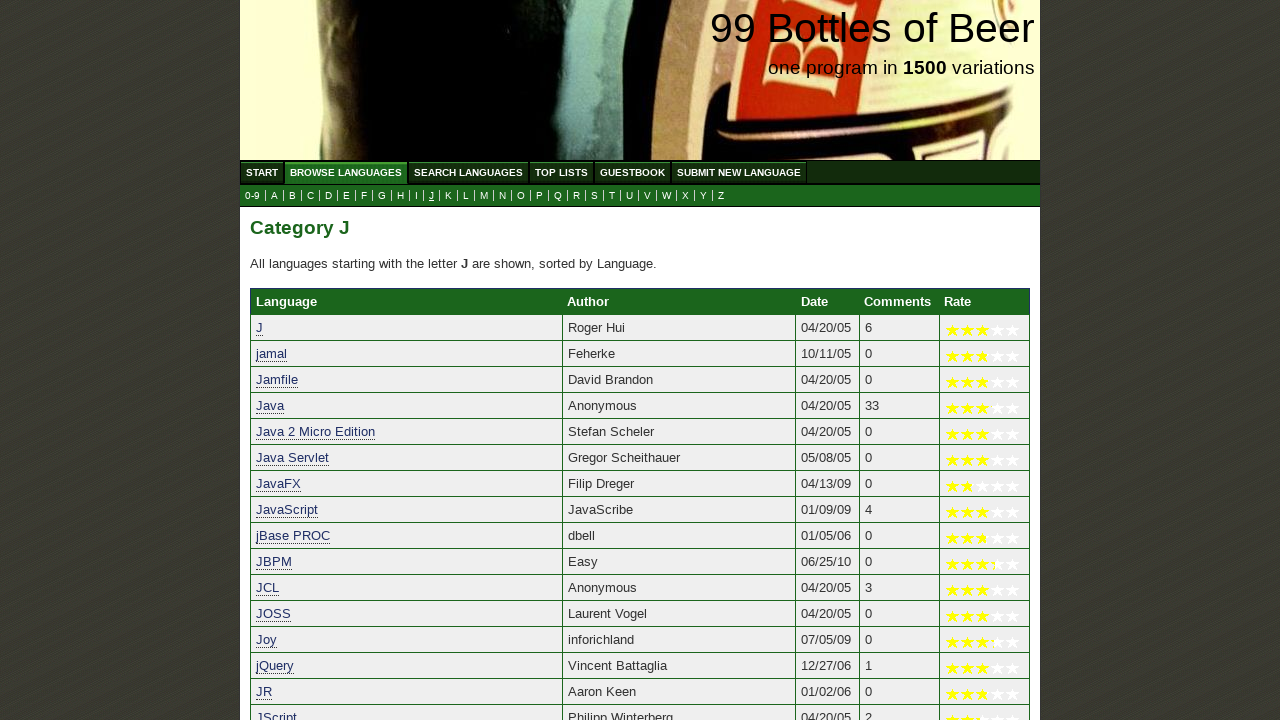

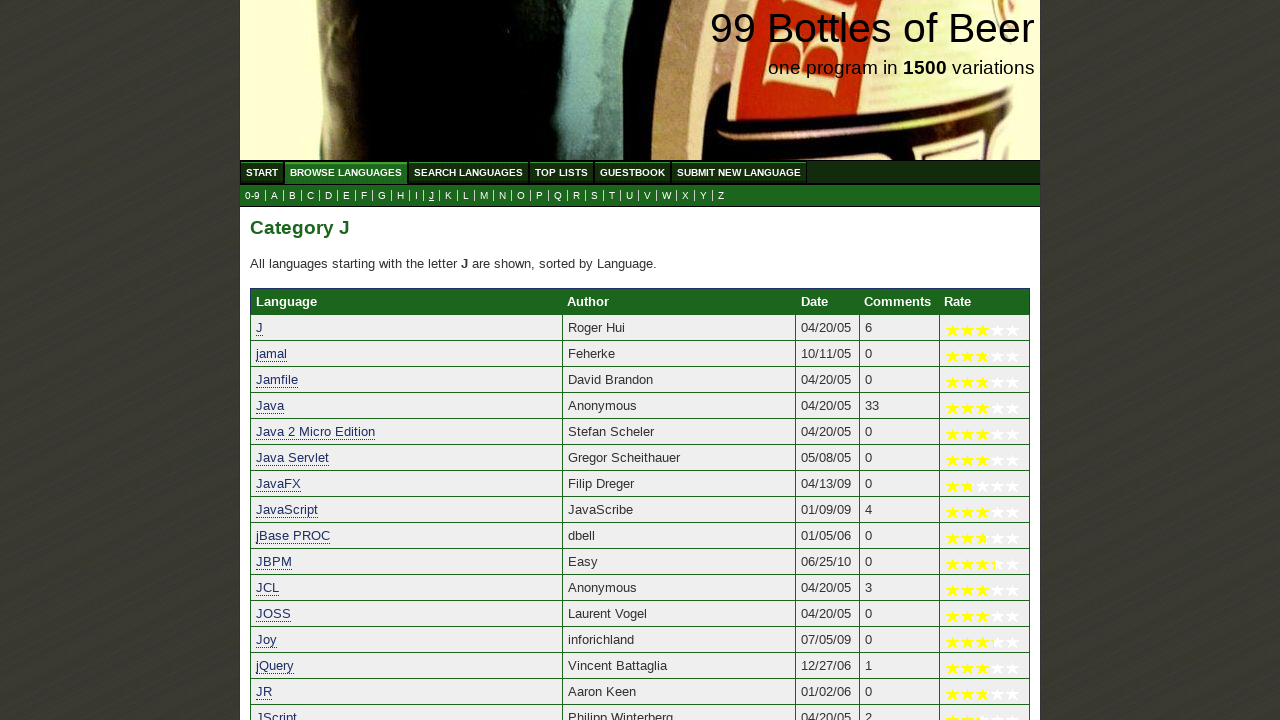